Opens a browser, navigates to a Selenium practice website, and maximizes the window

Starting URL: https://selenium.qabible.in/

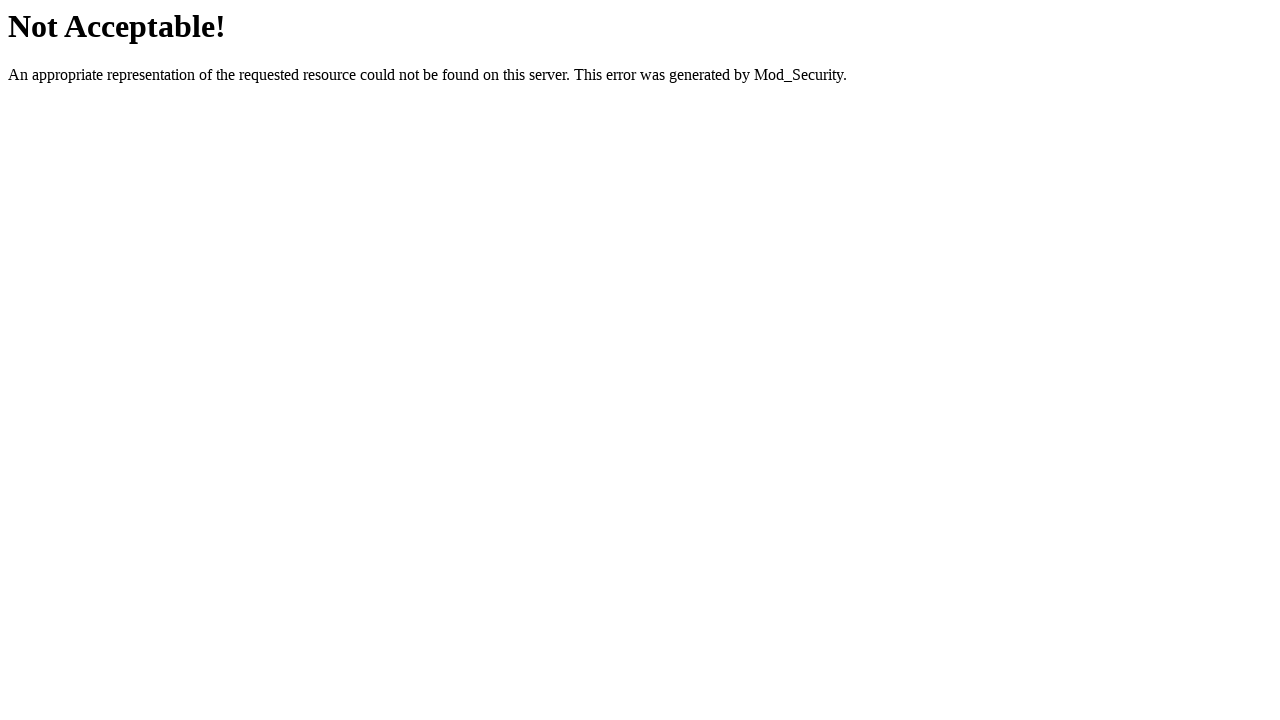

Set viewport size to 1920x1080
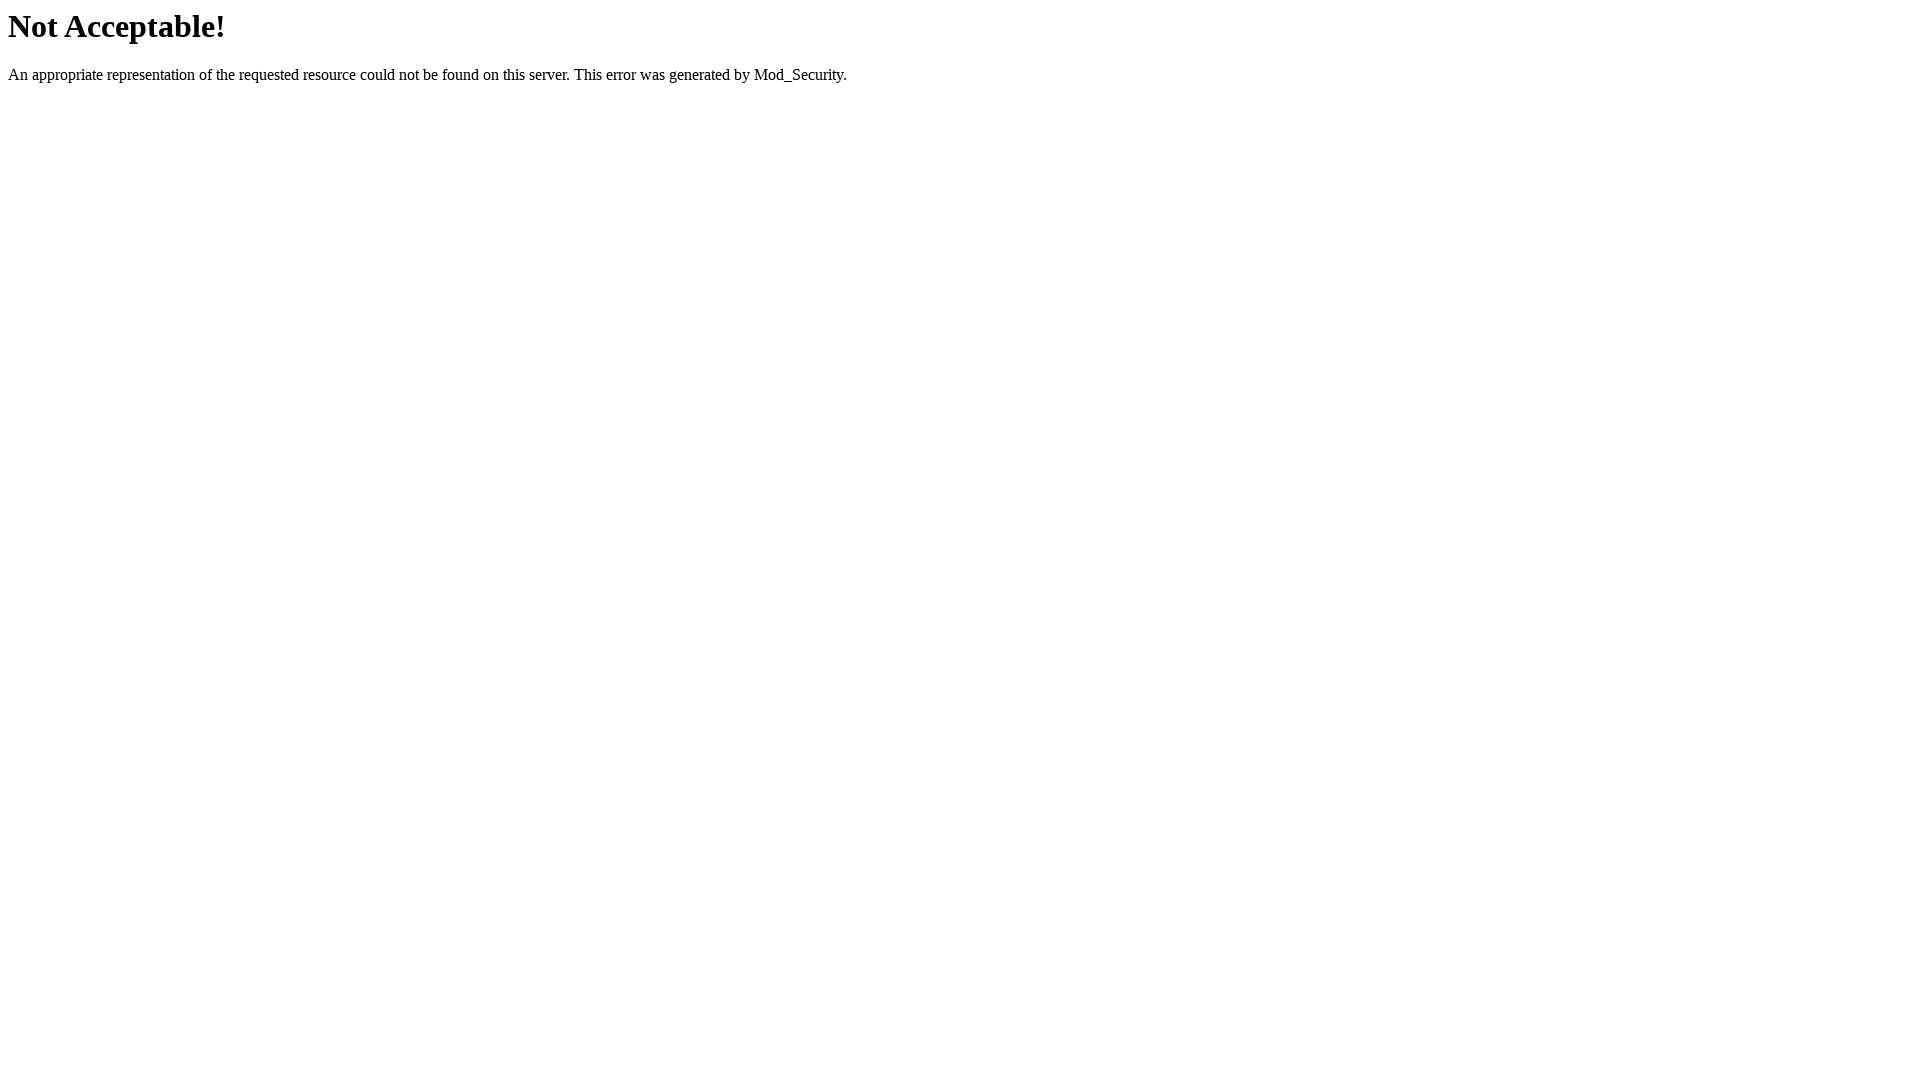

Page fully loaded and DOM content parsed
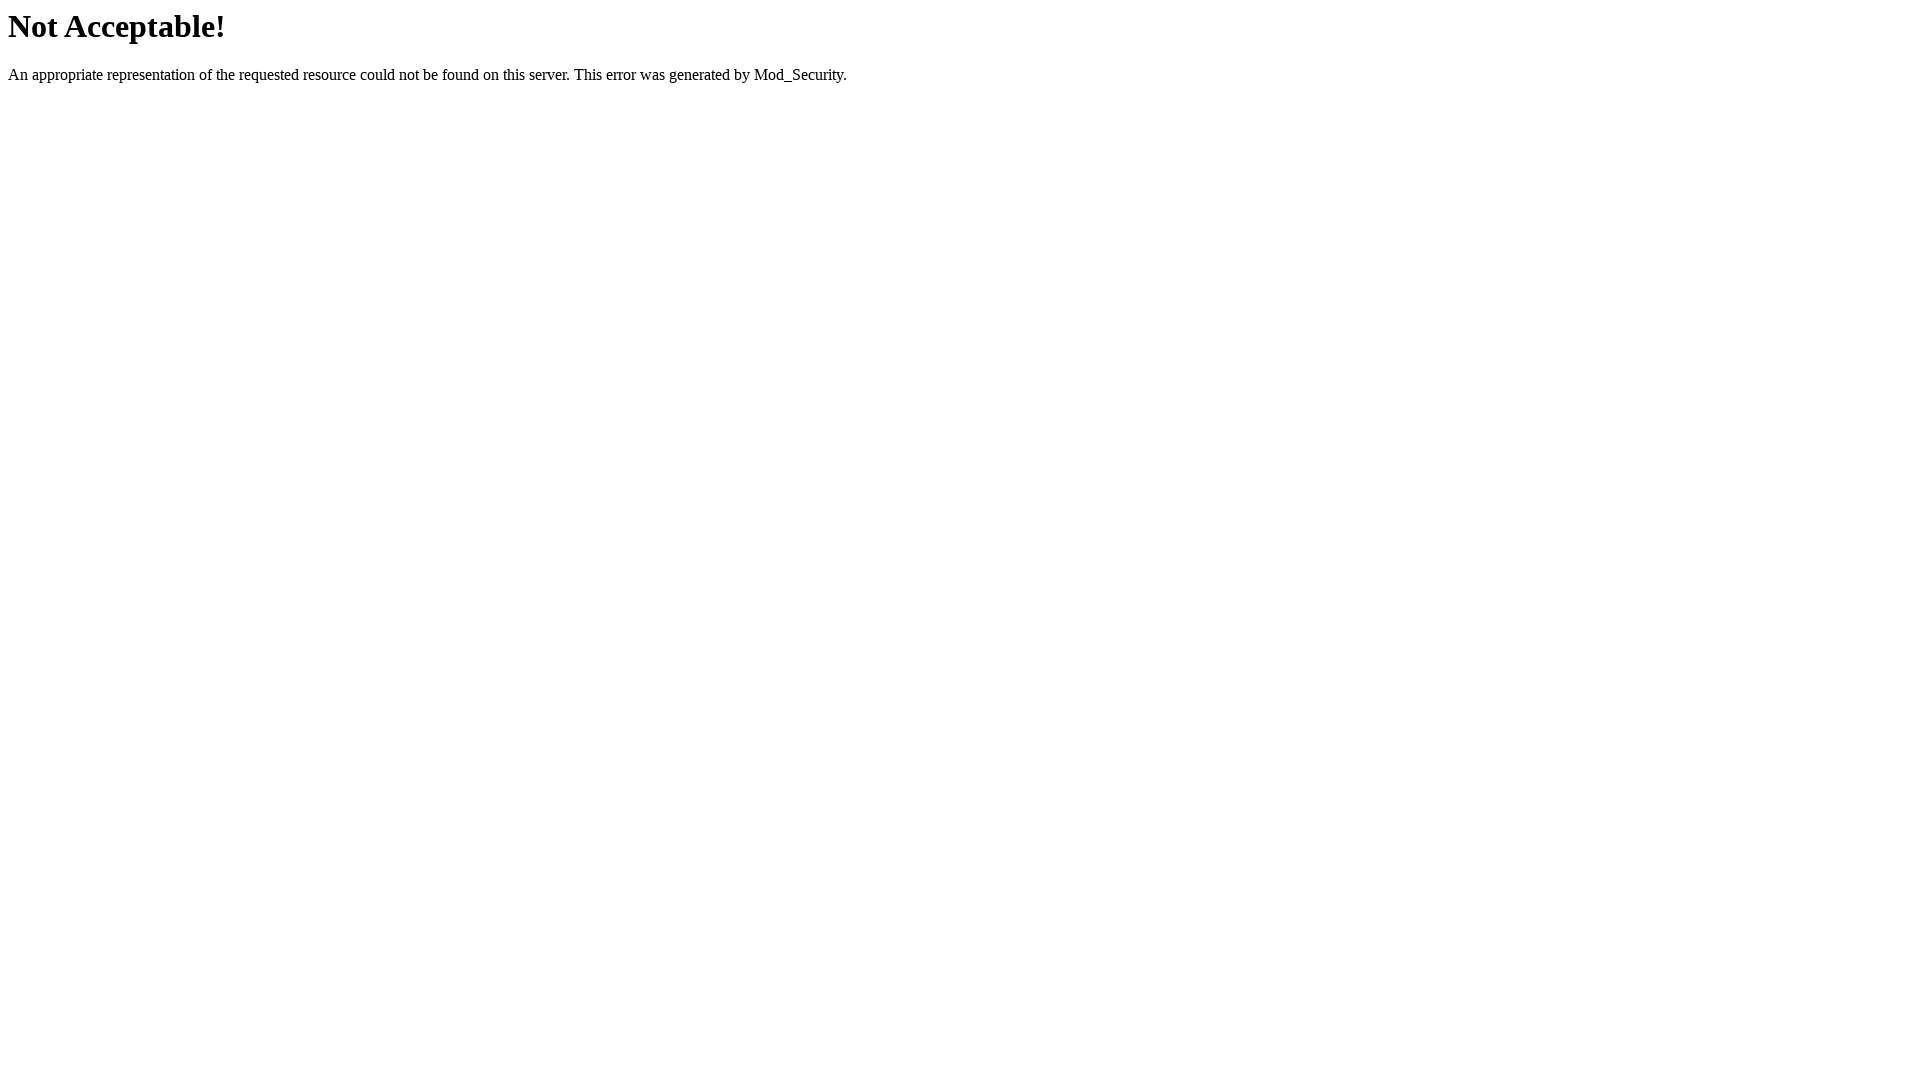

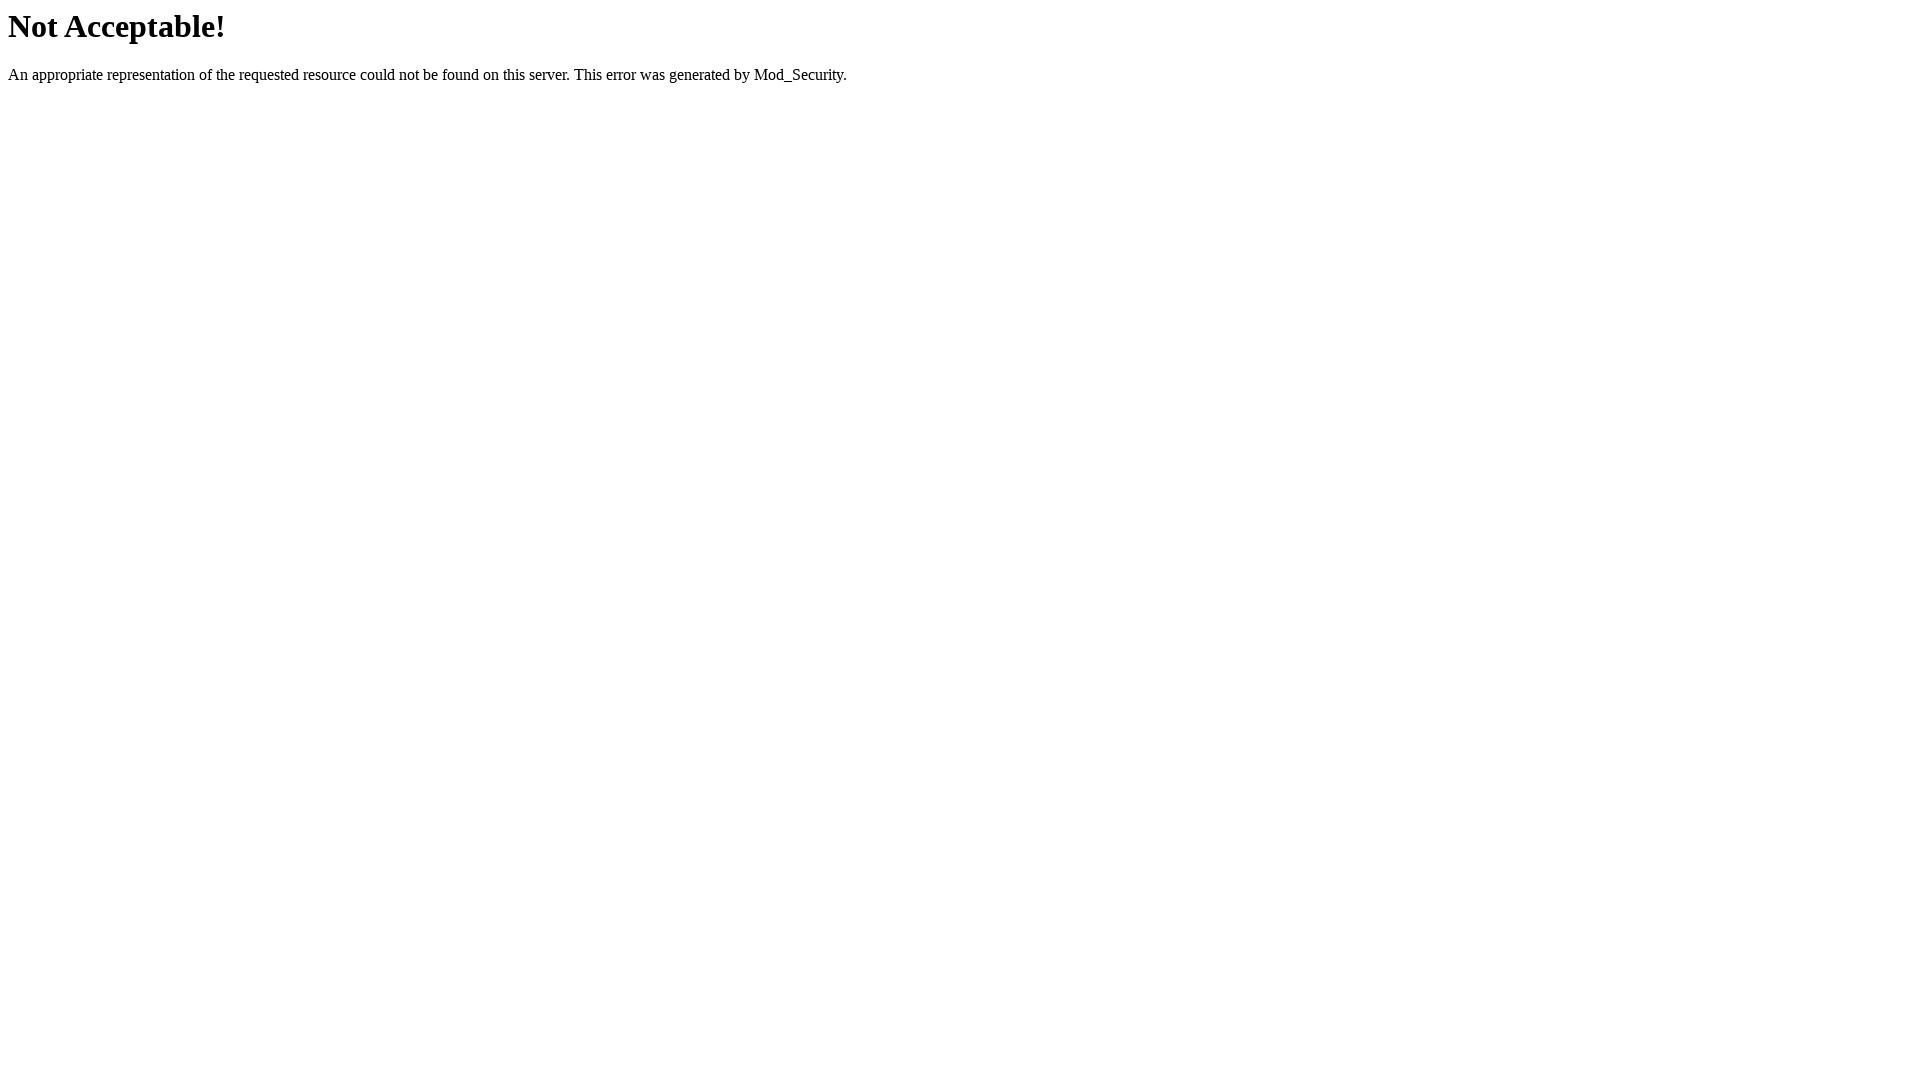